Tests JavaScript alert handling by interacting with different types of alerts (simple alert, confirm dialog, and prompt dialog) and verifying the responses

Starting URL: https://the-internet.herokuapp.com

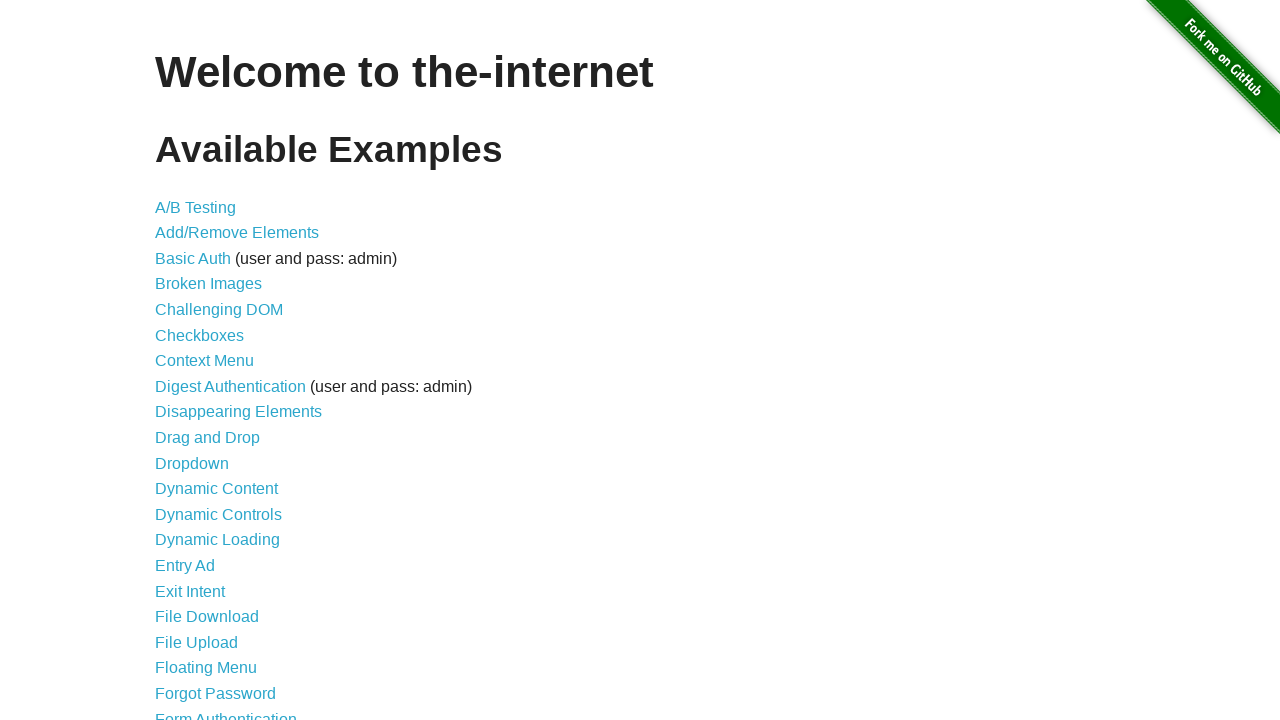

Clicked on JavaScript Alerts link at (214, 361) on text=JavaScript Alerts
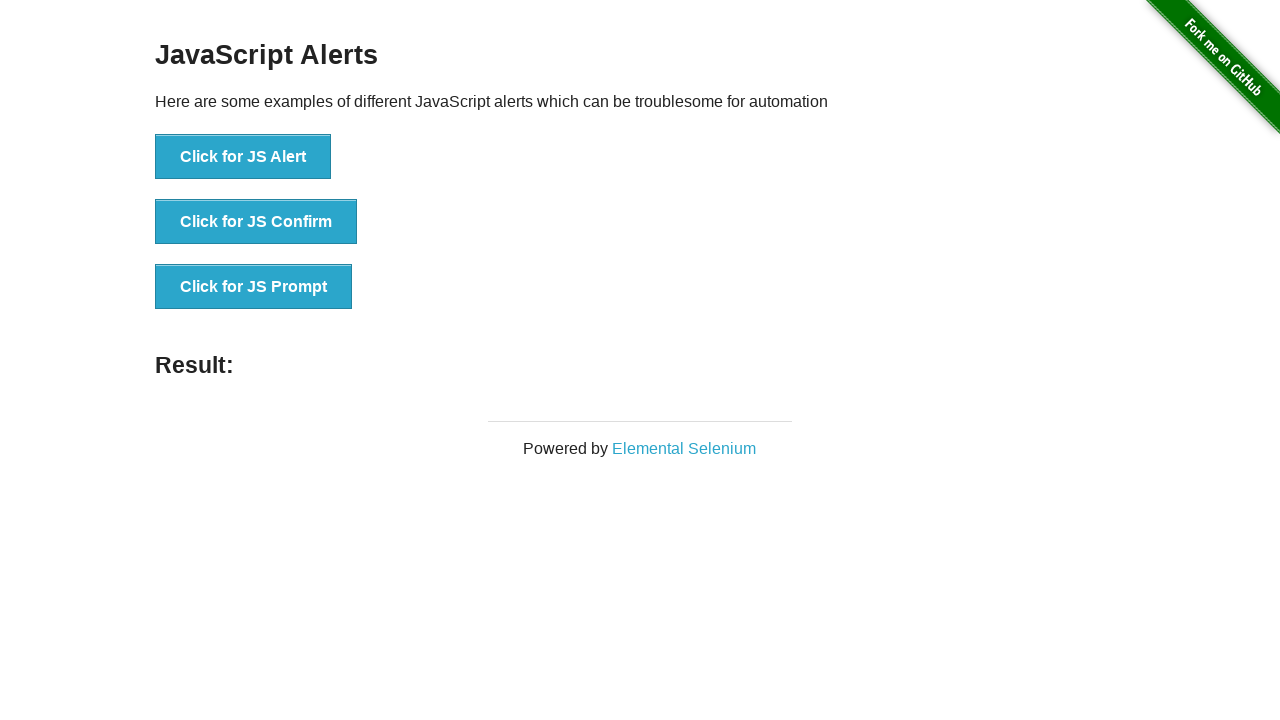

Clicked button to trigger JS Alert at (243, 157) on xpath=//button[text()='Click for JS Alert']
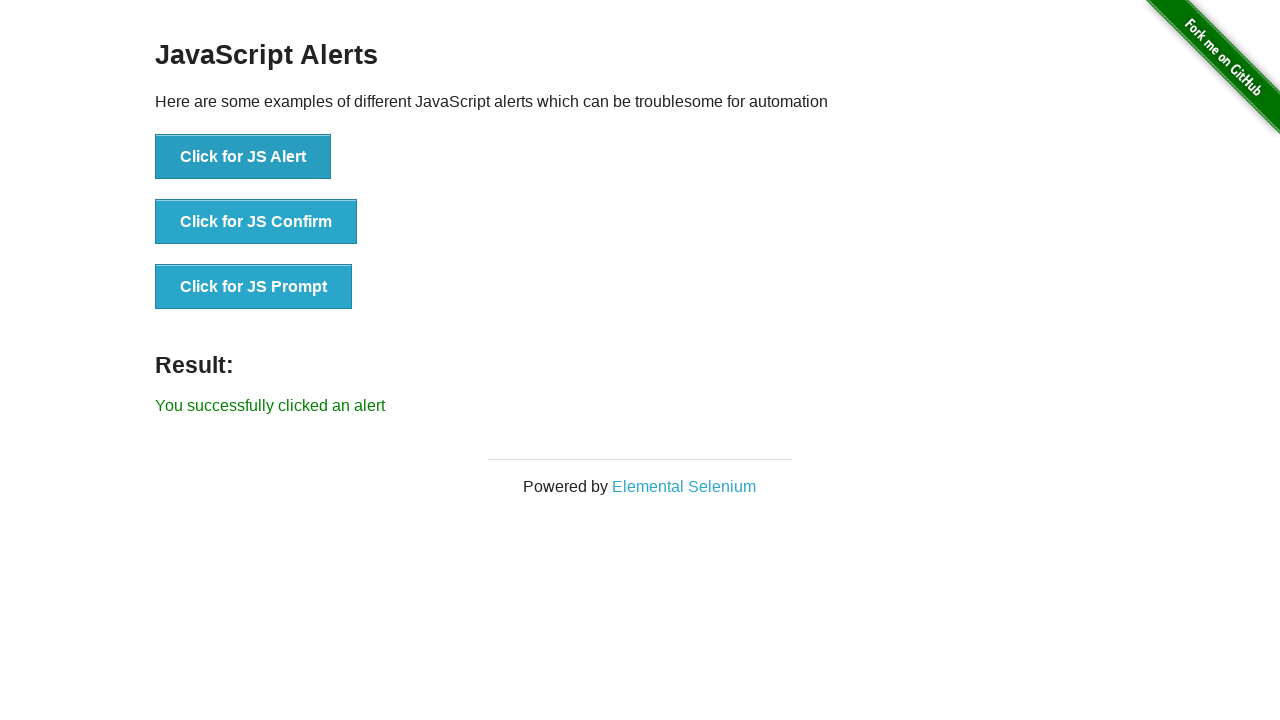

Set up dialog handler to accept alerts
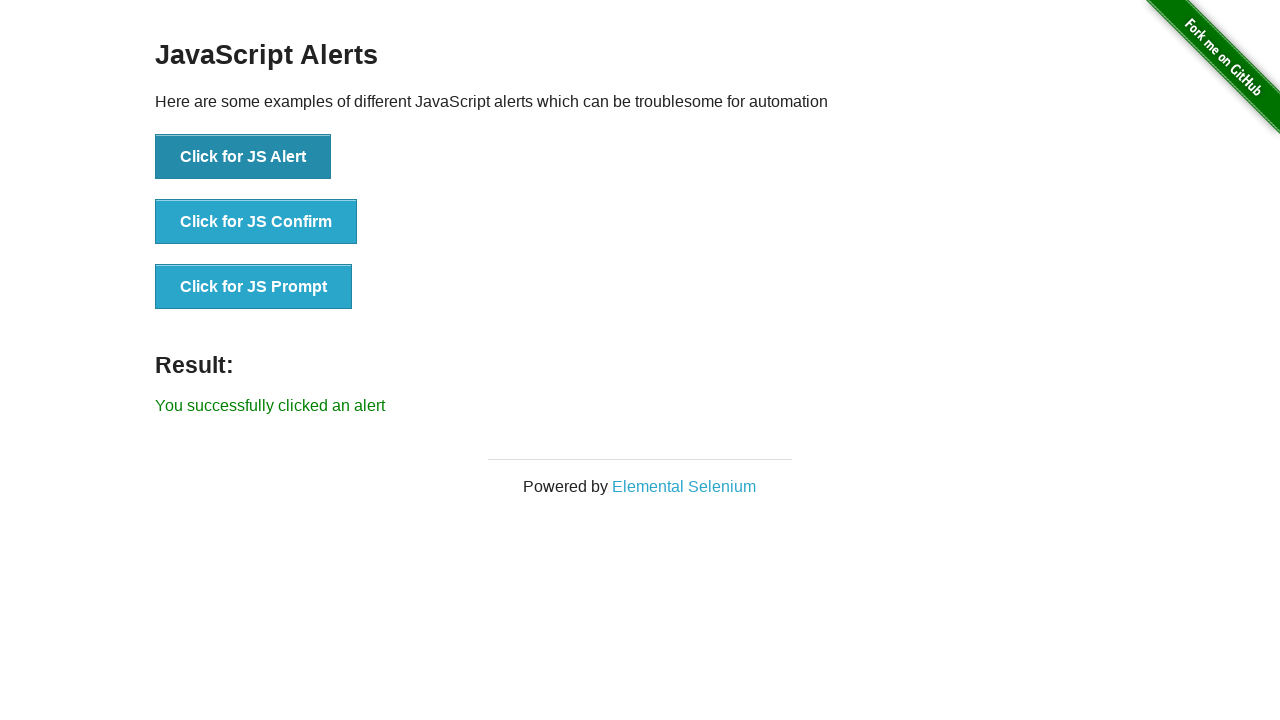

Clicked button to trigger JS Alert again and accepted it at (243, 157) on xpath=//button[text()='Click for JS Alert']
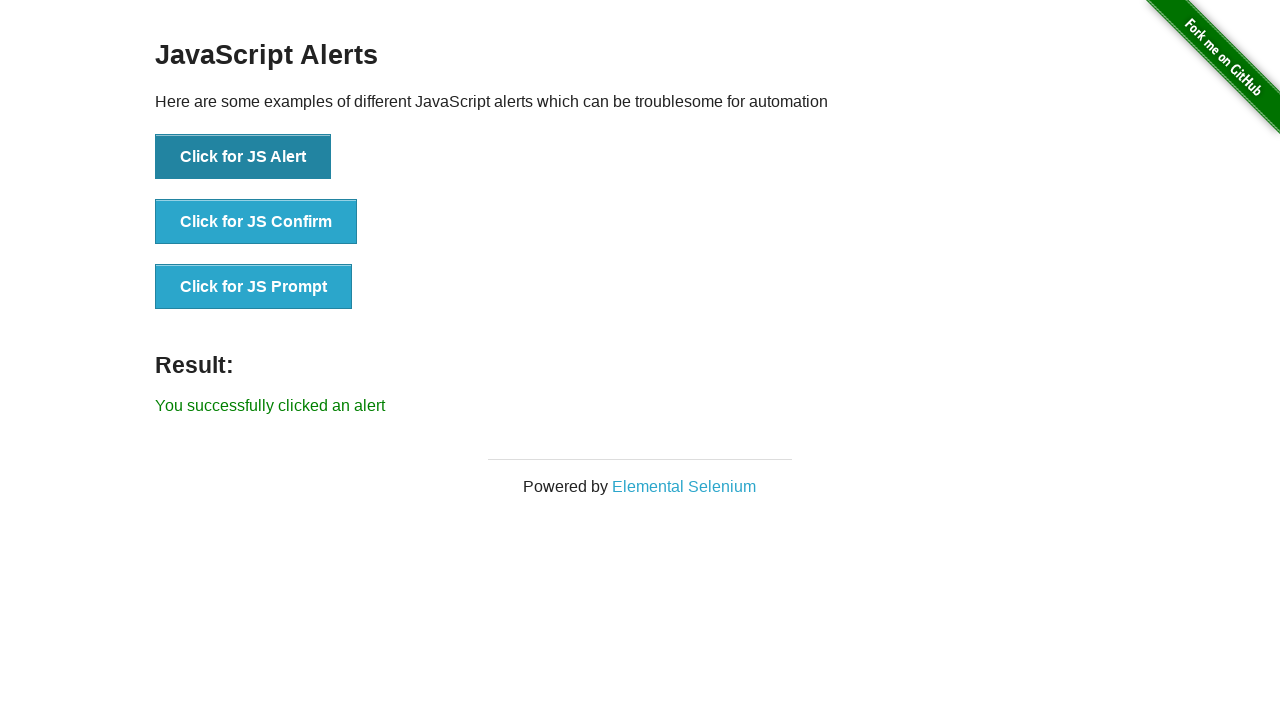

Set up dialog handler to dismiss confirm dialog
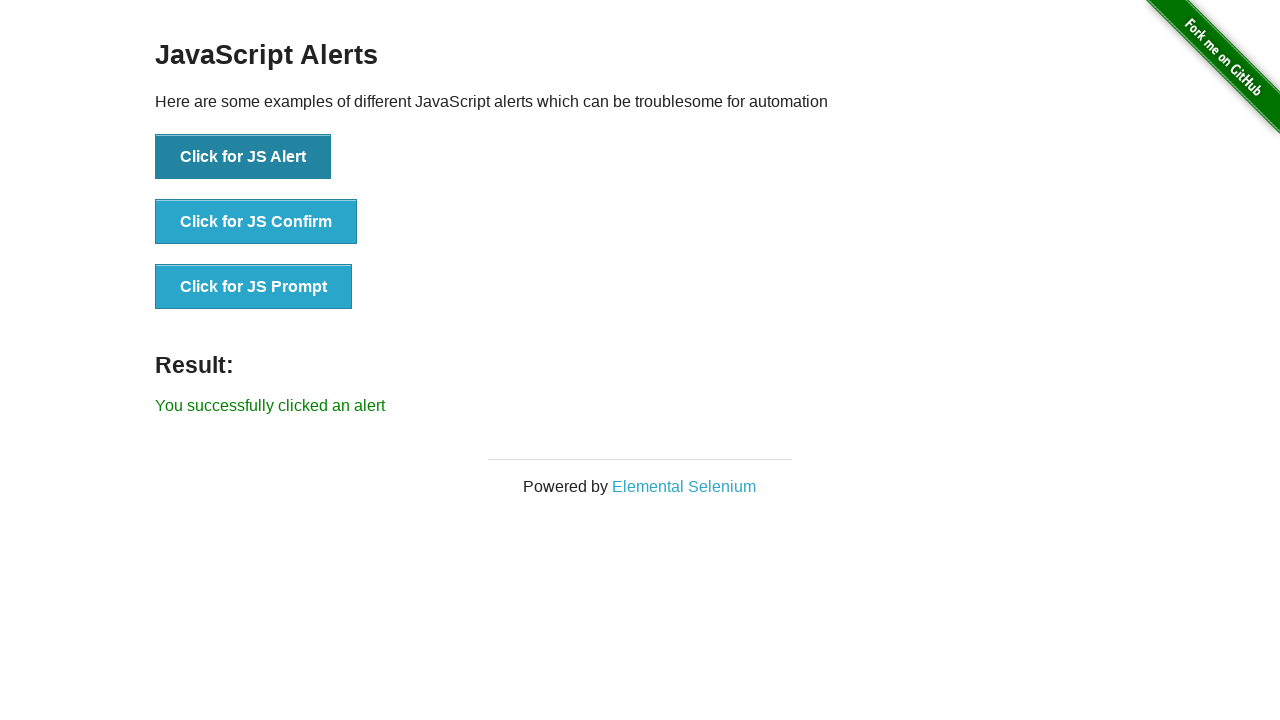

Clicked button to trigger JS Confirm and dismissed it at (256, 222) on xpath=//button[text()='Click for JS Confirm']
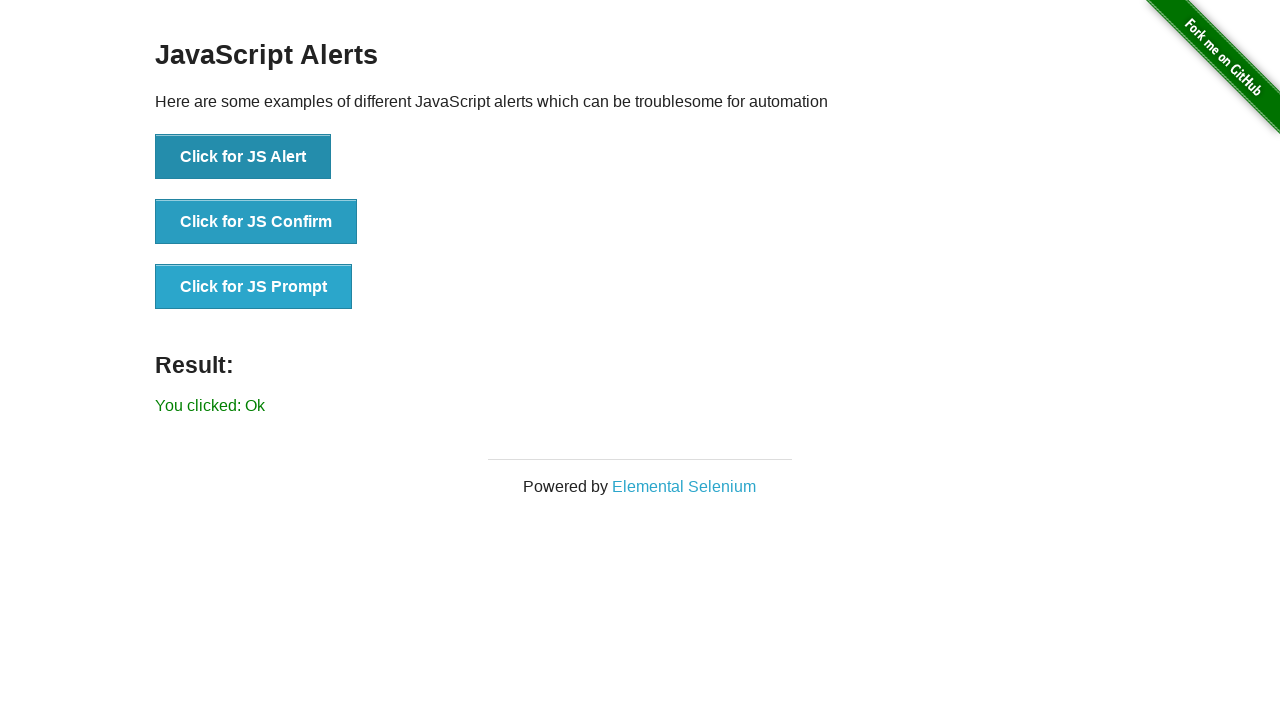

Set up dialog handler to accept prompt with text 'hello from batch 8'
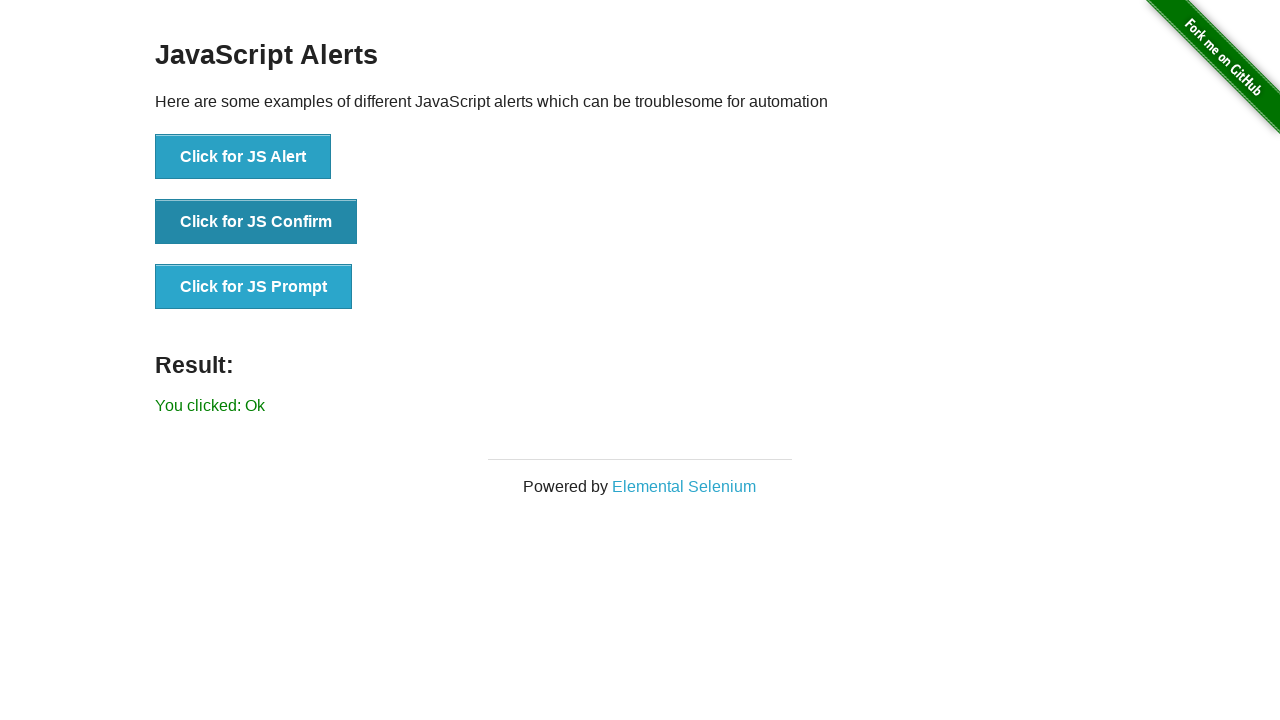

Clicked button to trigger JS Prompt and entered text at (254, 287) on button[onclick='jsPrompt()']
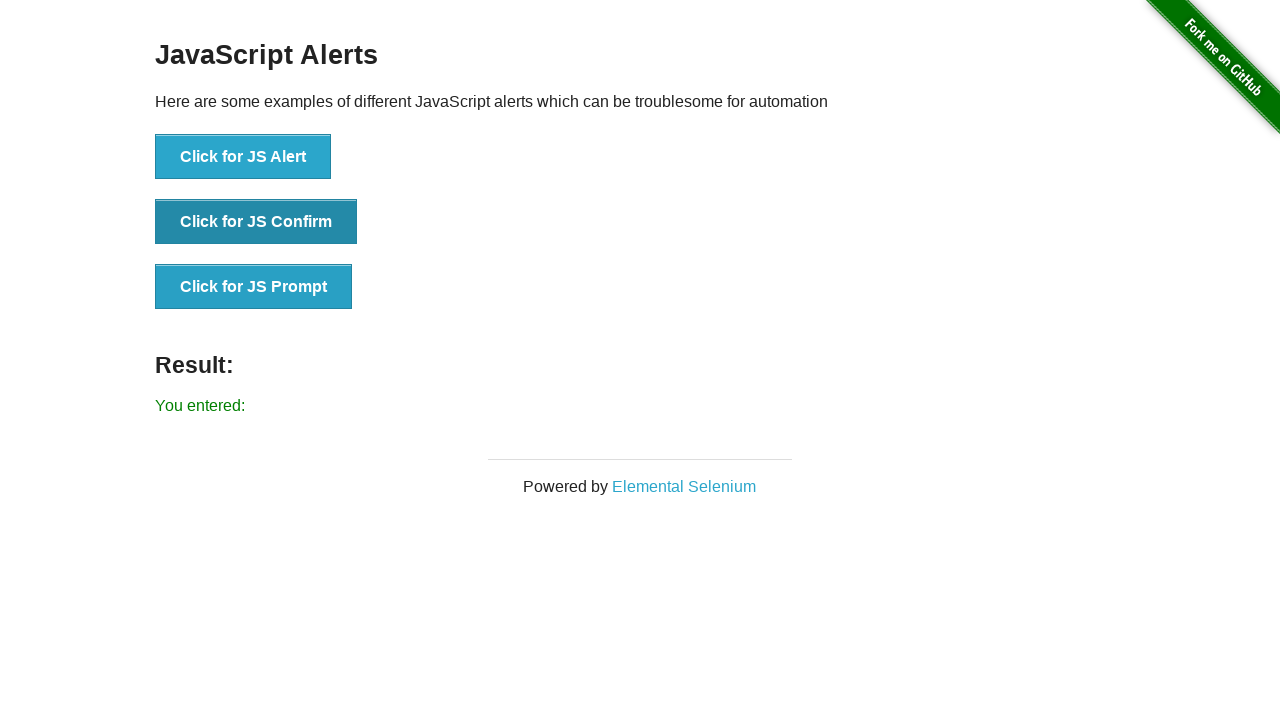

Located result element
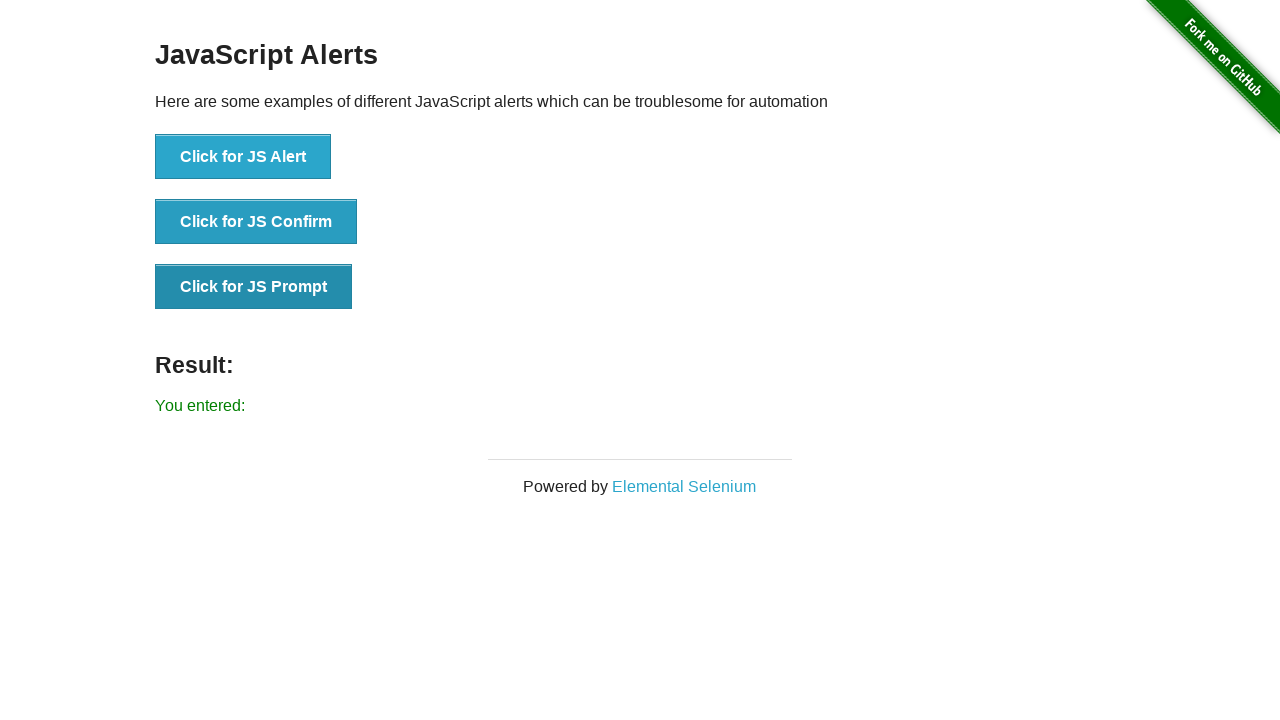

Waited for result element to appear
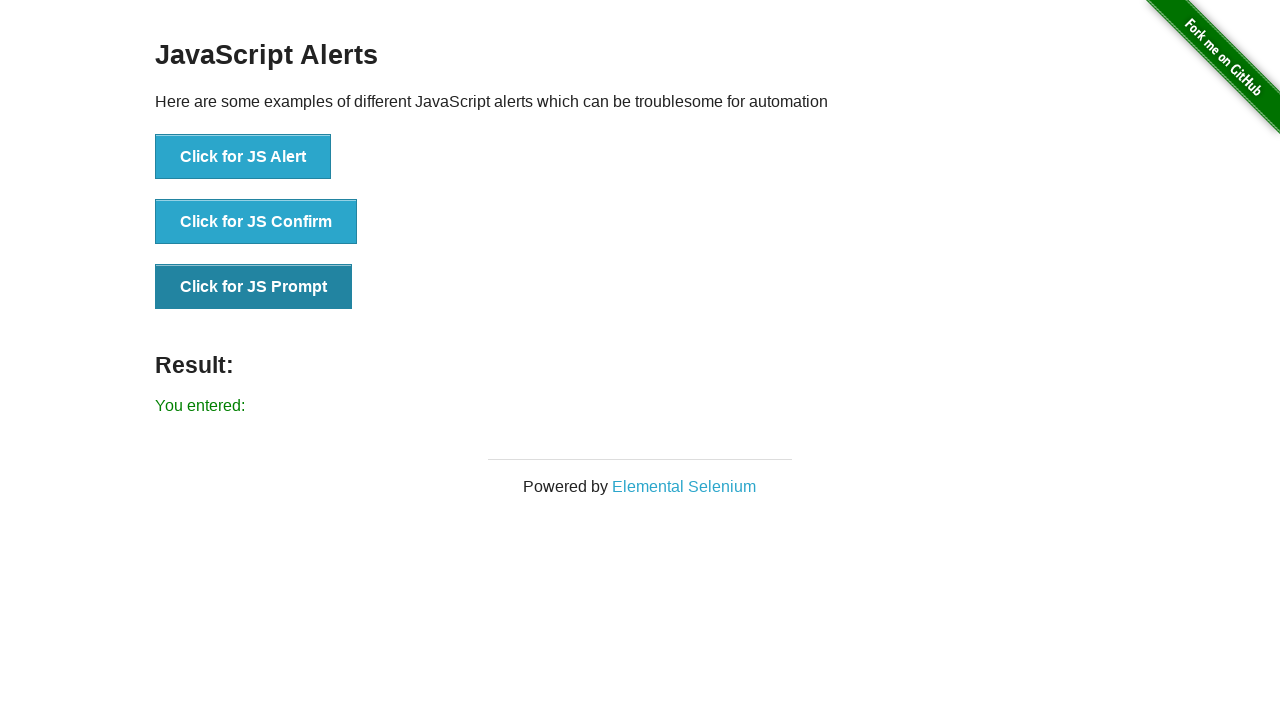

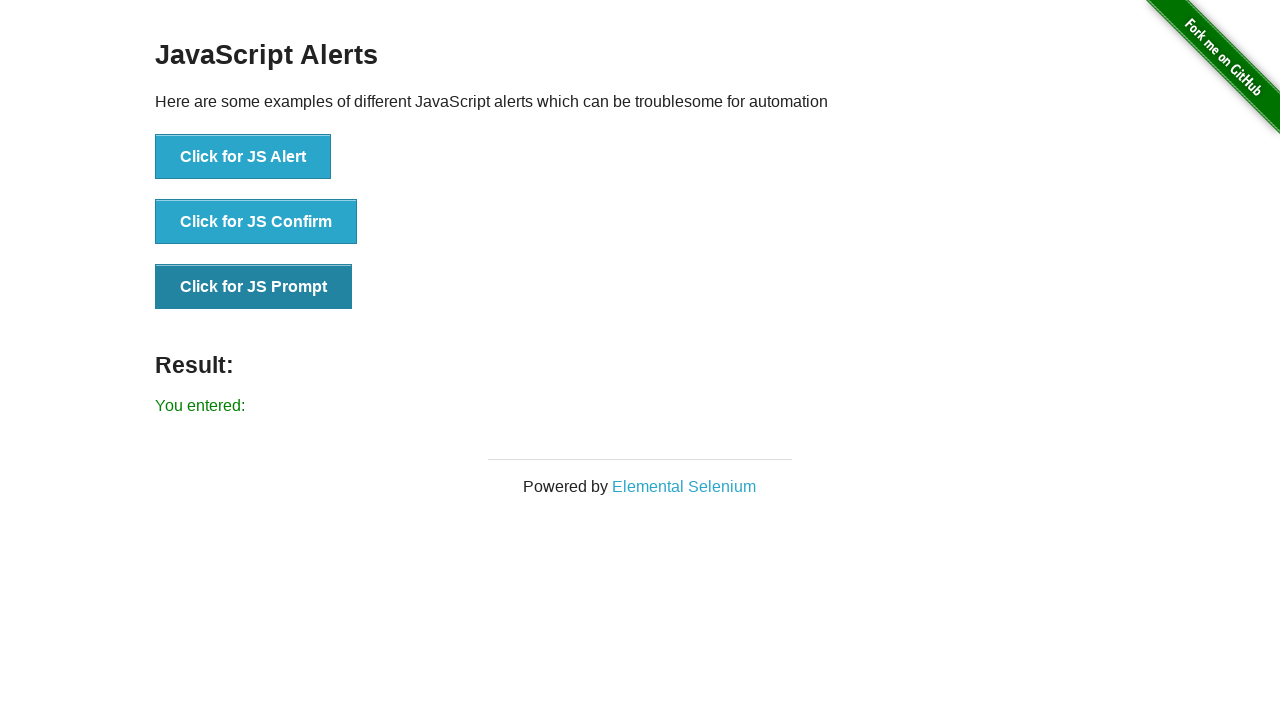